Navigates to the Ayurveda Bay website homepage and waits for the page to load.

Starting URL: https://www.ayurvedabay.com

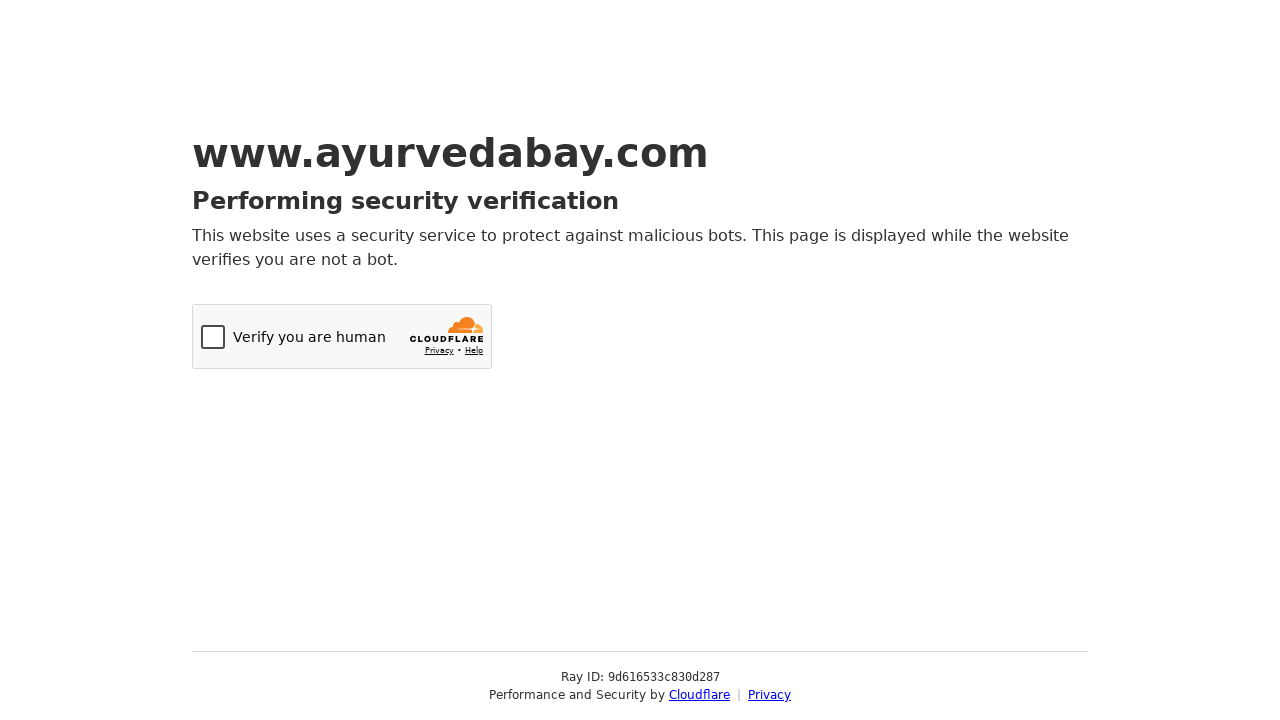

Navigated to Ayurveda Bay website homepage
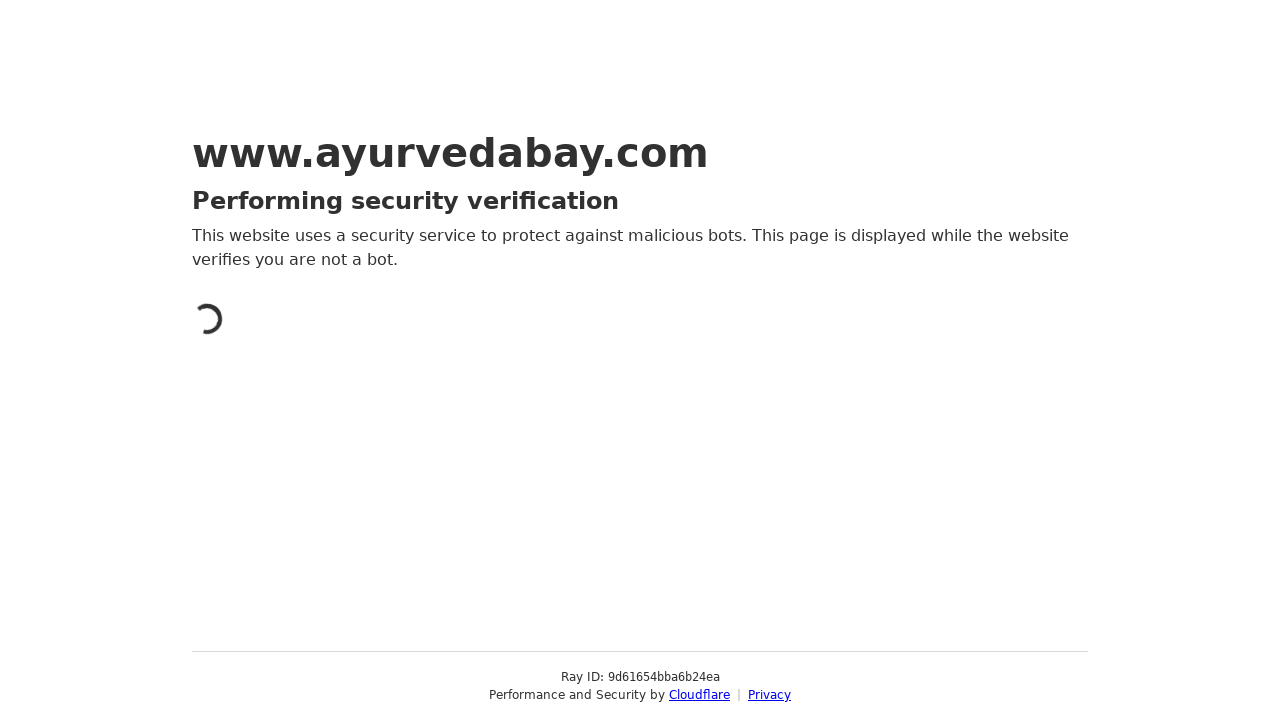

Page fully loaded - all network requests completed
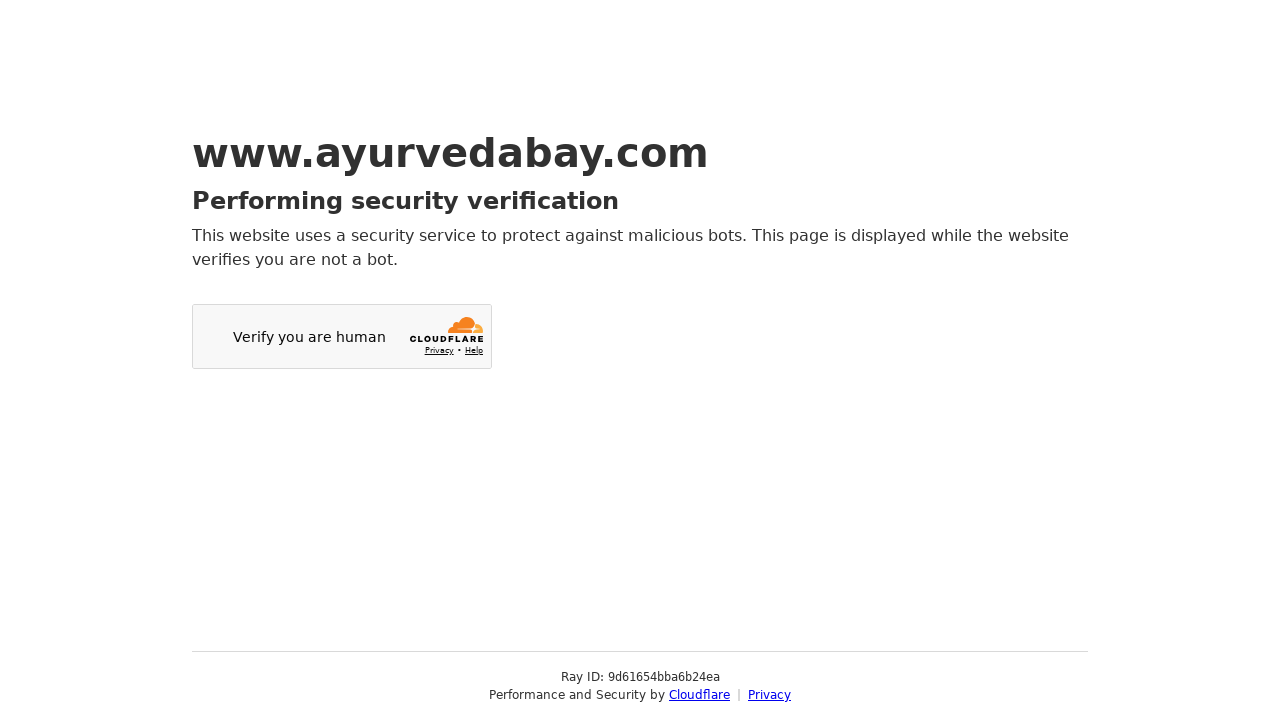

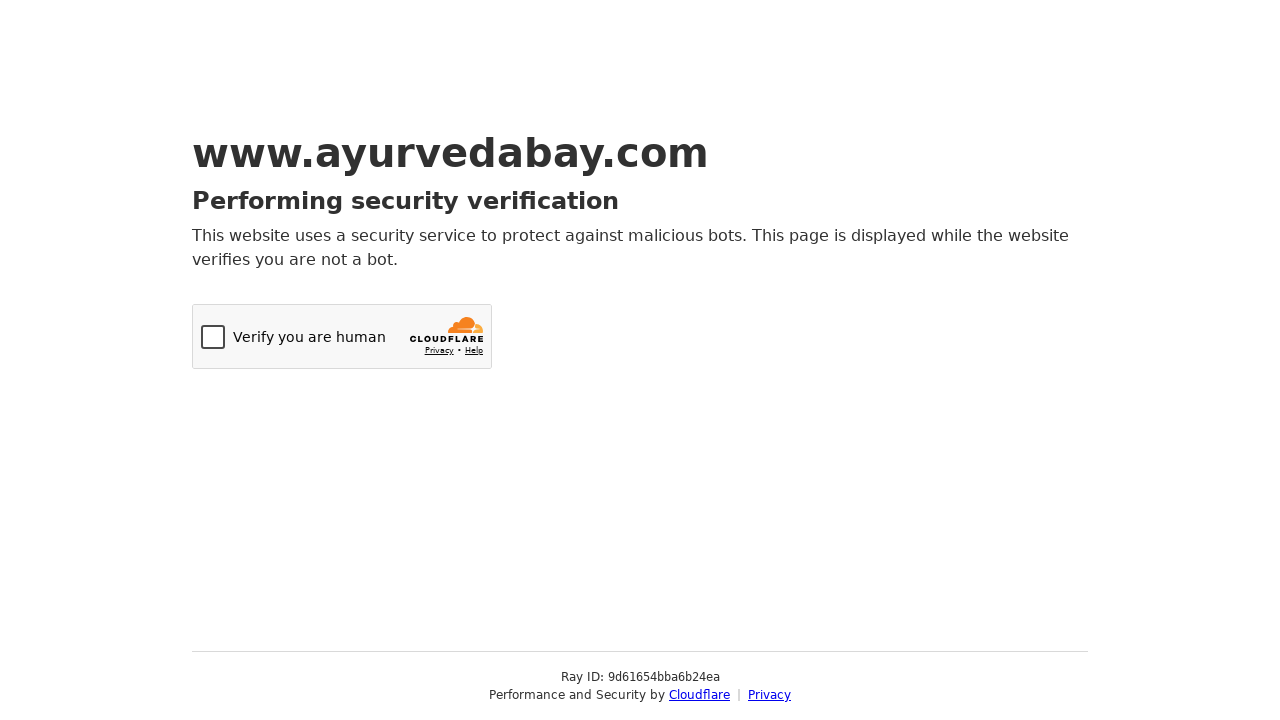